Tests a simple contact form by filling in personal information fields (first name, last name, email, phone number, and message) and submitting the form

Starting URL: https://v1.training-support.net/selenium/simple-form

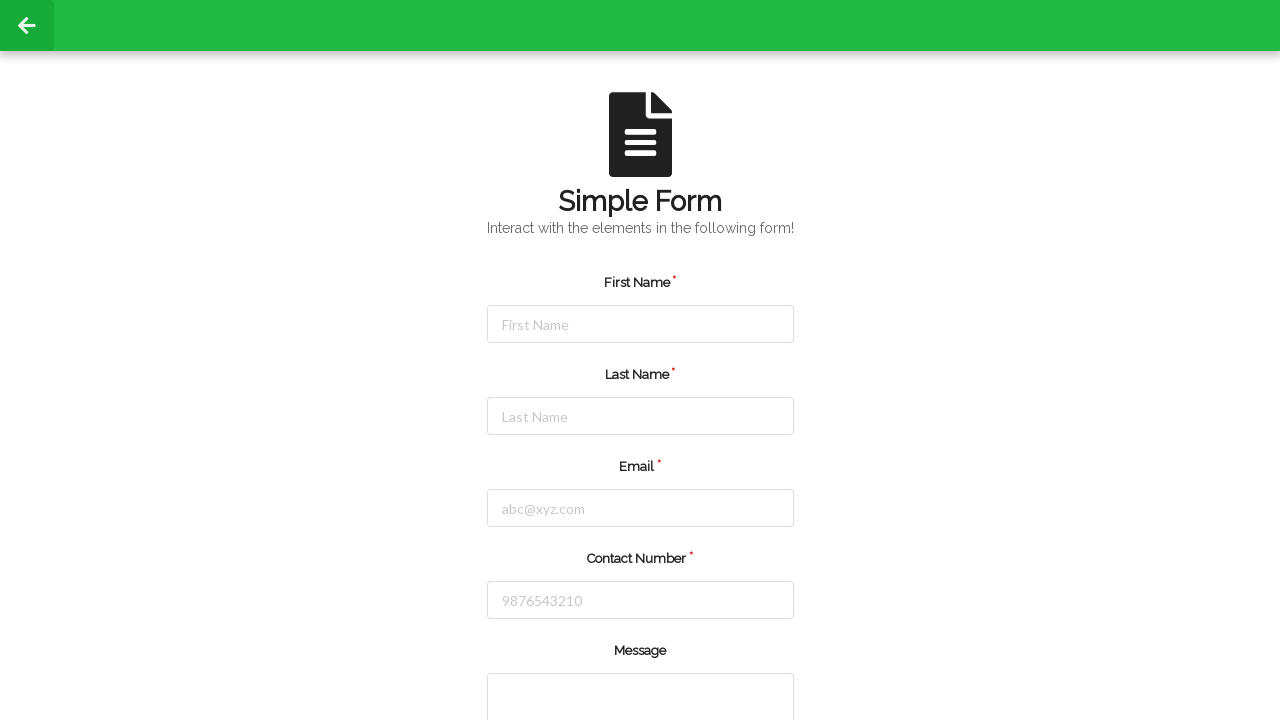

Filled first name field with 'John' on #firstName
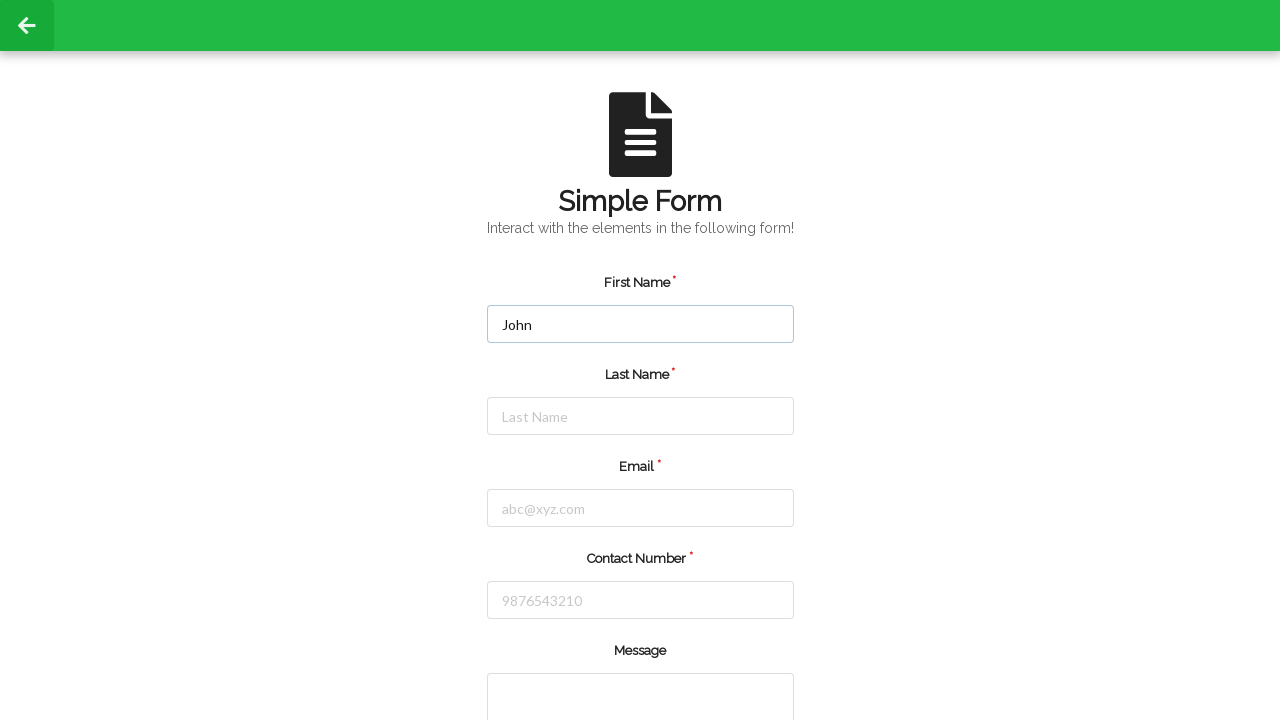

Filled last name field with 'Smith' on #lastName
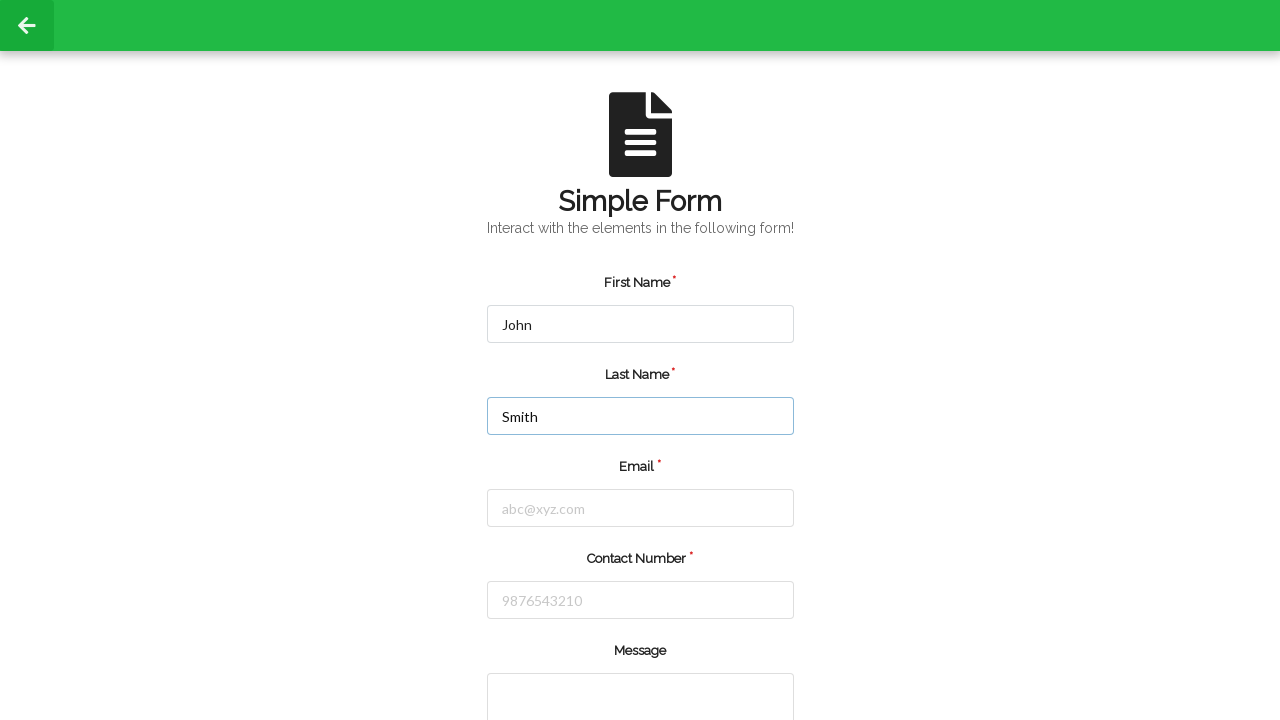

Filled email field with 'john.smith@example.com' on #email
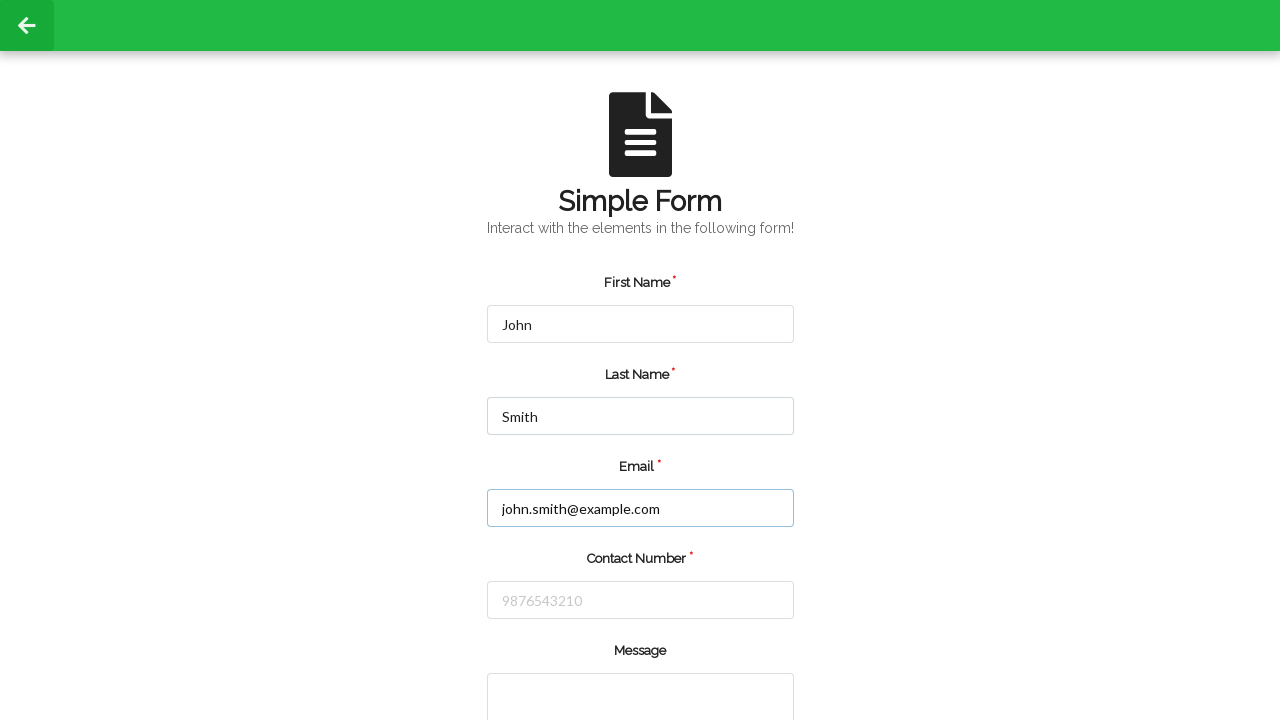

Filled phone number field with '5551234567' on #number
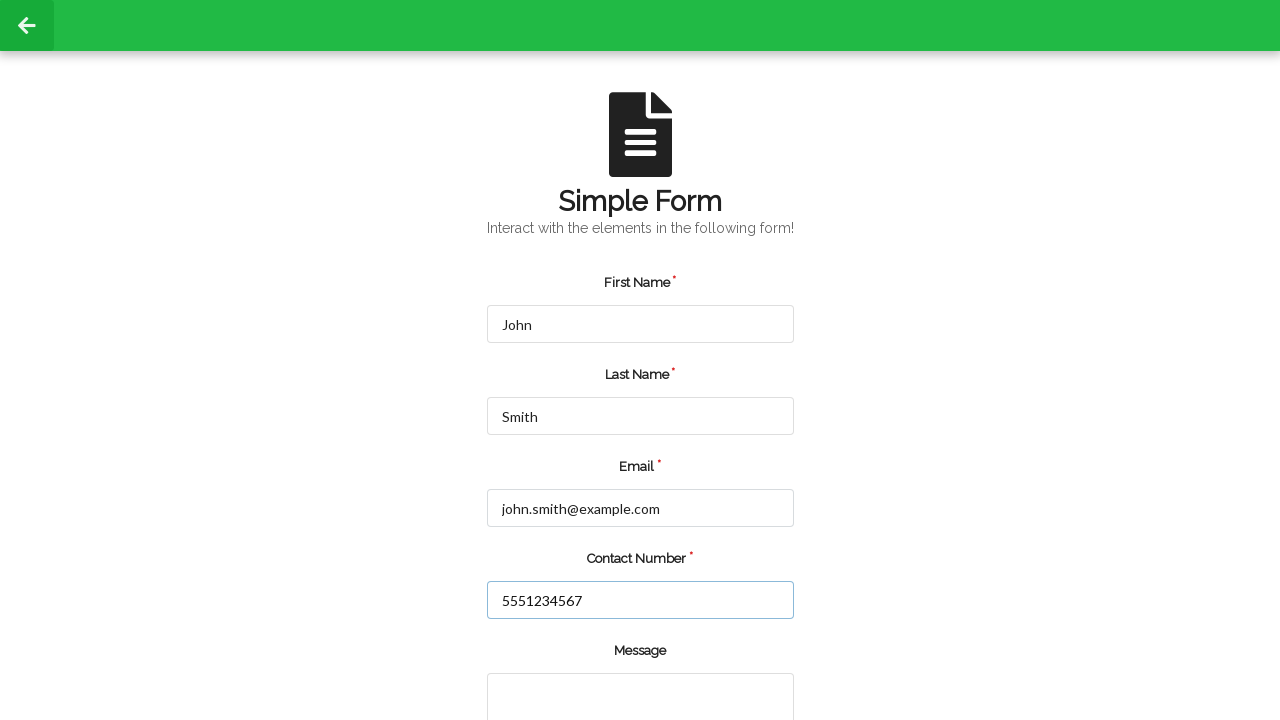

Filled message field with test message on //div[@class='field']/textarea
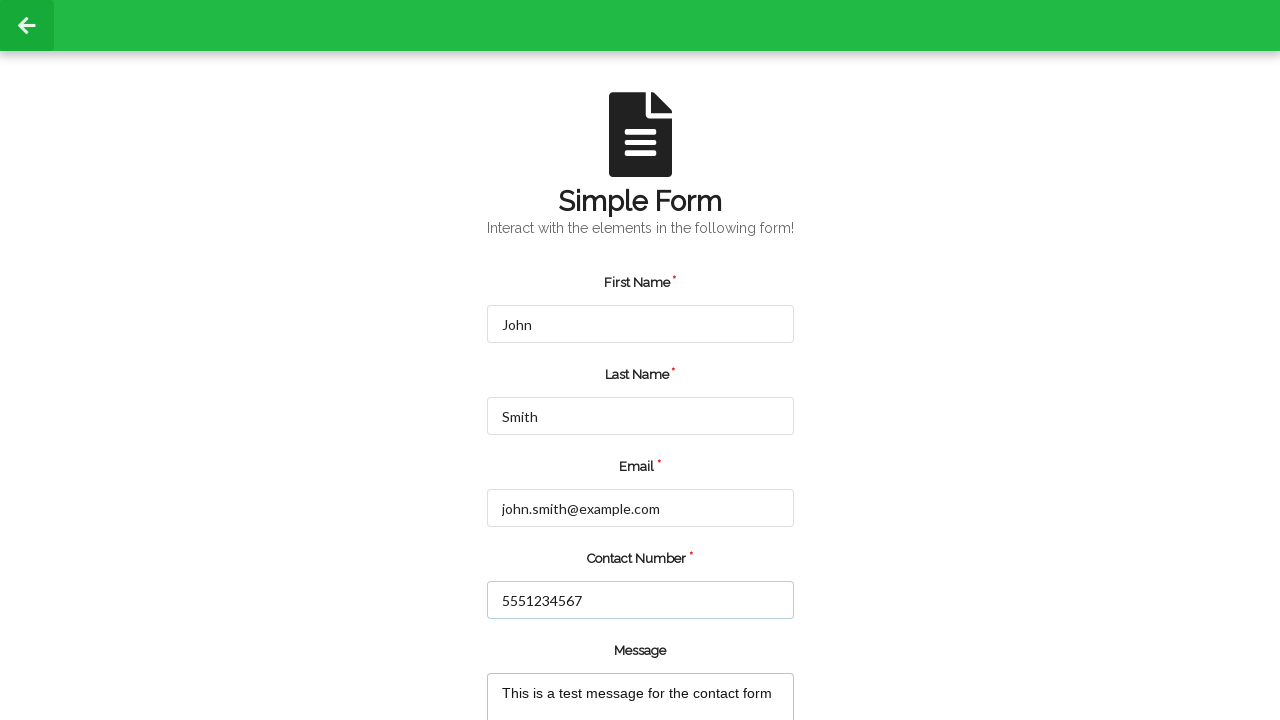

Clicked submit button to submit the form at (558, 660) on xpath=//input[@type='submit']
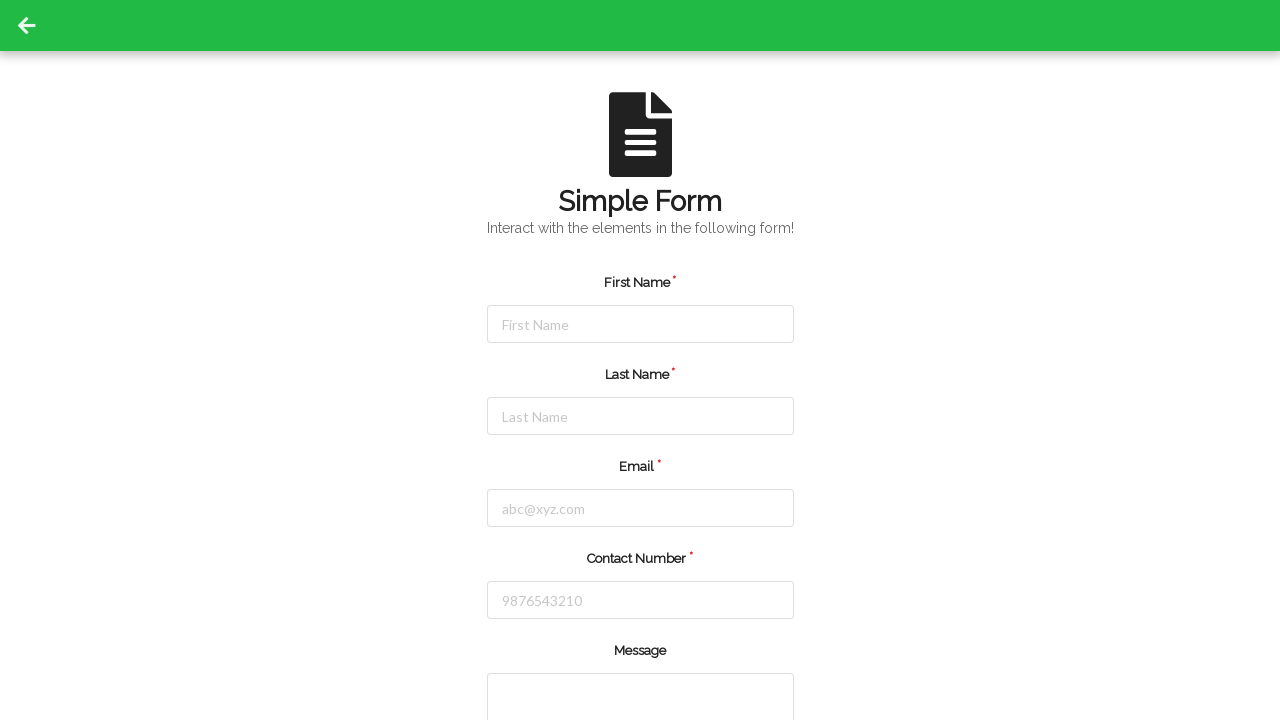

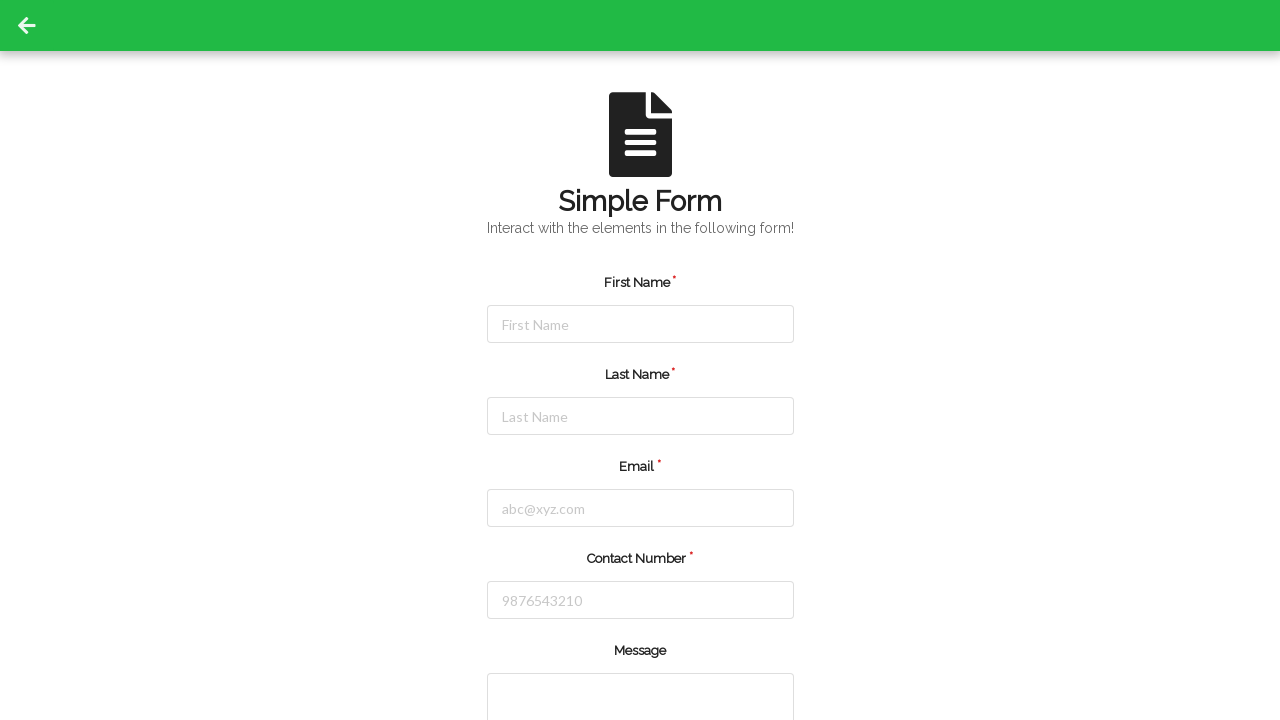